Tests dropdown menu interactions including left-click, right-click (context menu), and double-click to open different dropdown menus on a Selenium practice page.

Starting URL: https://bonigarcia.dev/selenium-webdriver-java/

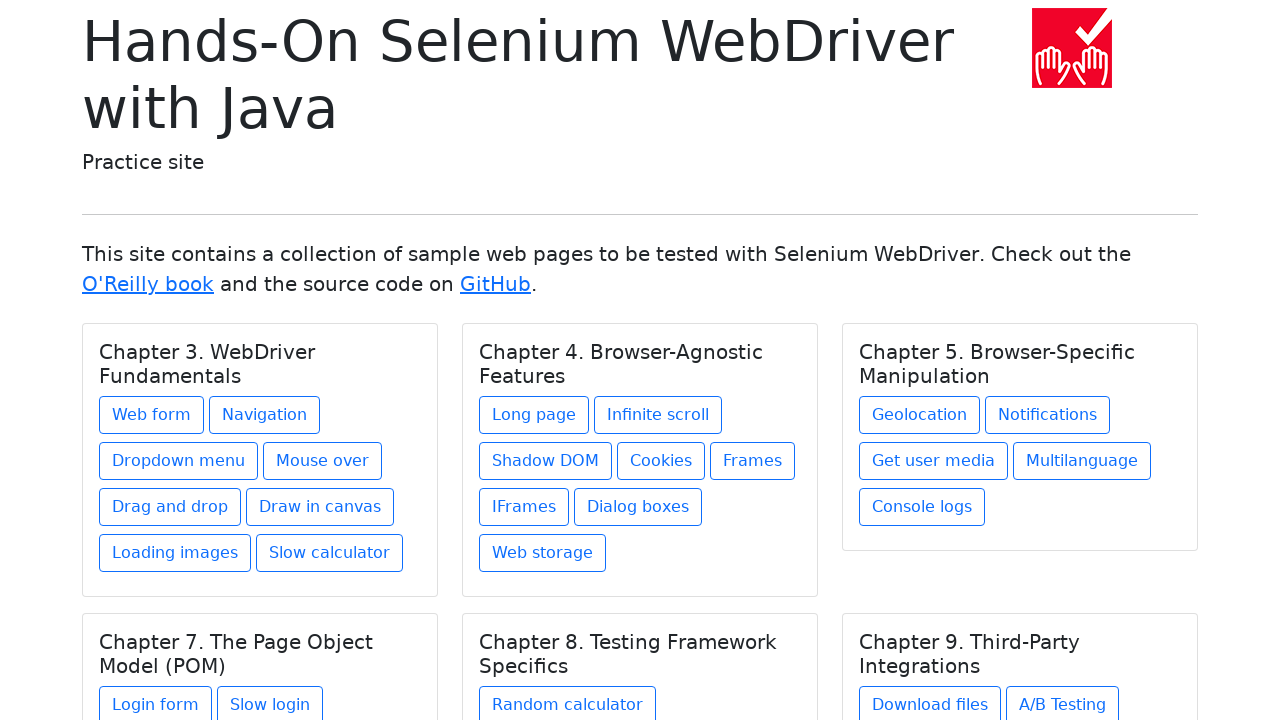

Clicked on 'Dropdown menu' link to navigate to dropdown practice page at (178, 461) on xpath=//a[text()='Dropdown menu']
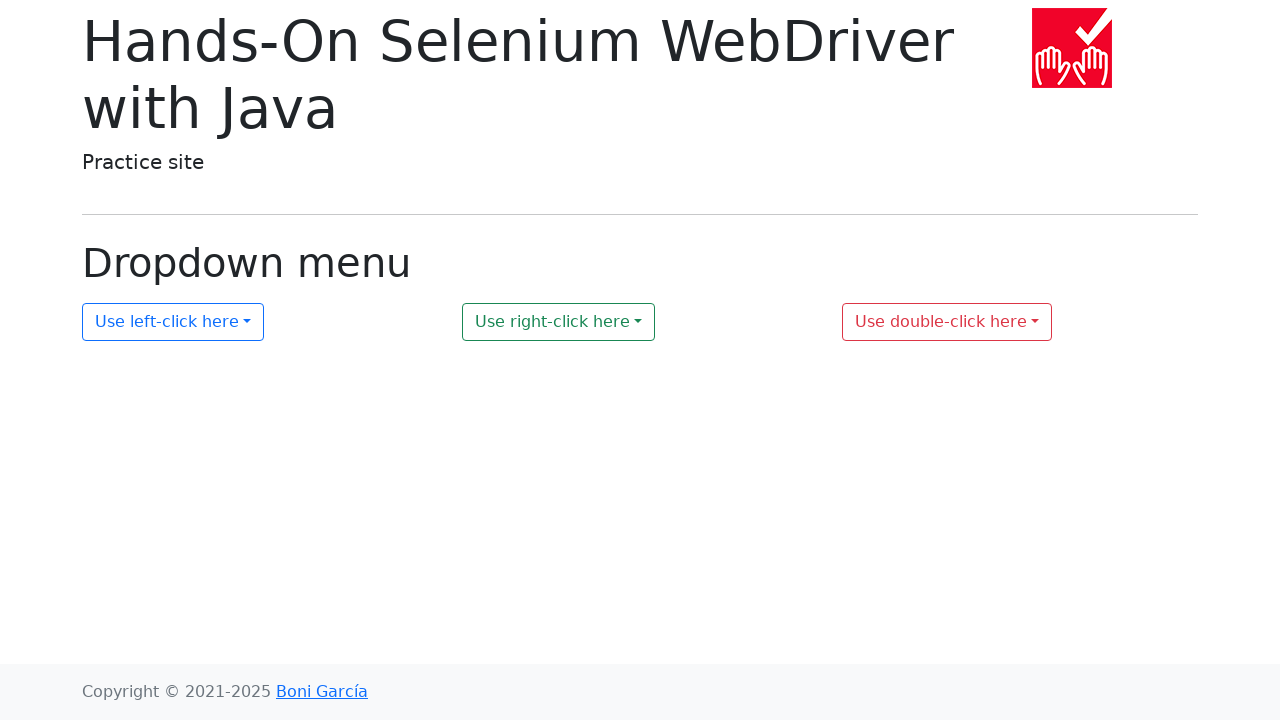

Left-clicked on first dropdown menu (#my-dropdown-1) at (173, 322) on #my-dropdown-1
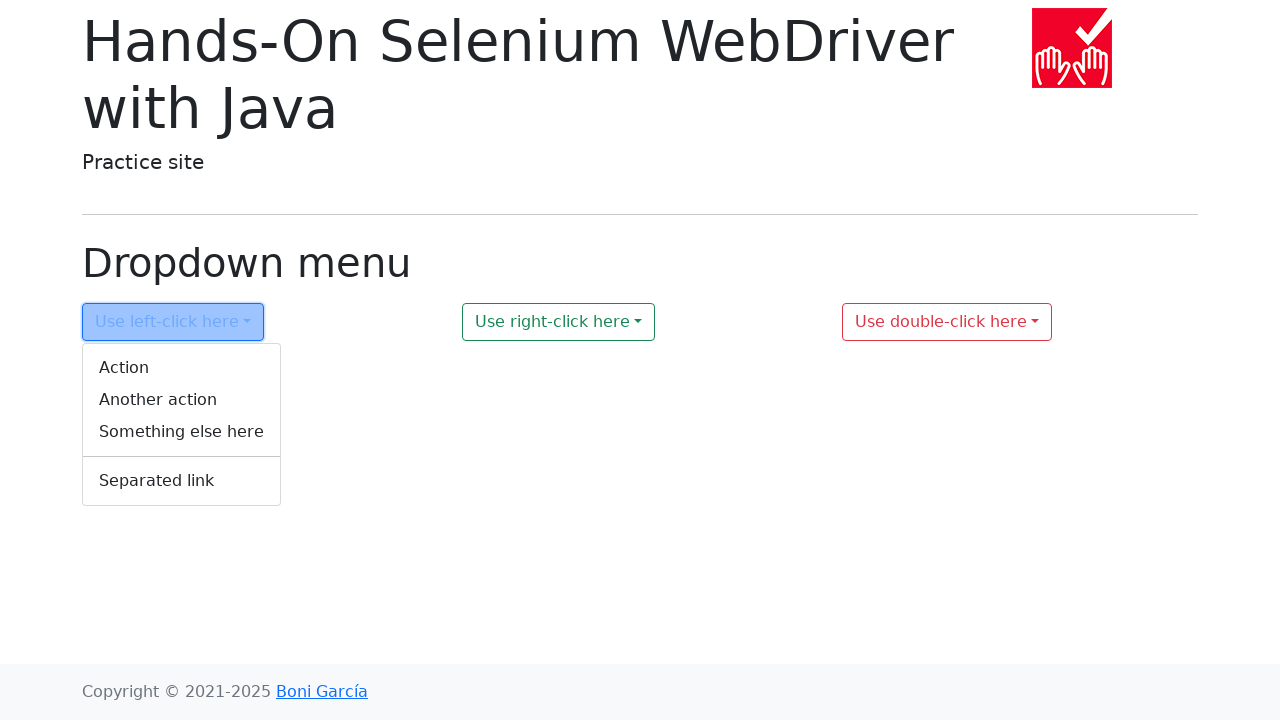

Right-clicked on second dropdown menu (#my-dropdown-2) to open context menu at (559, 322) on #my-dropdown-2
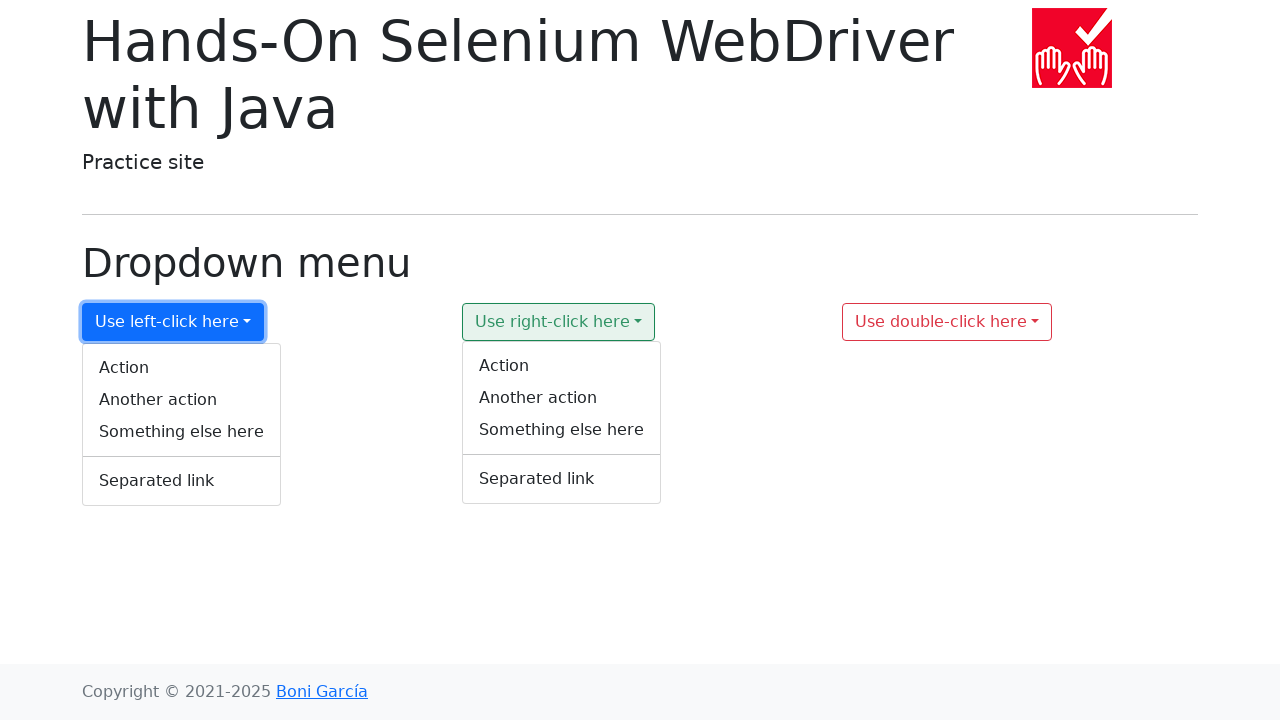

Double-clicked on third dropdown menu (#my-dropdown-3) at (947, 322) on #my-dropdown-3
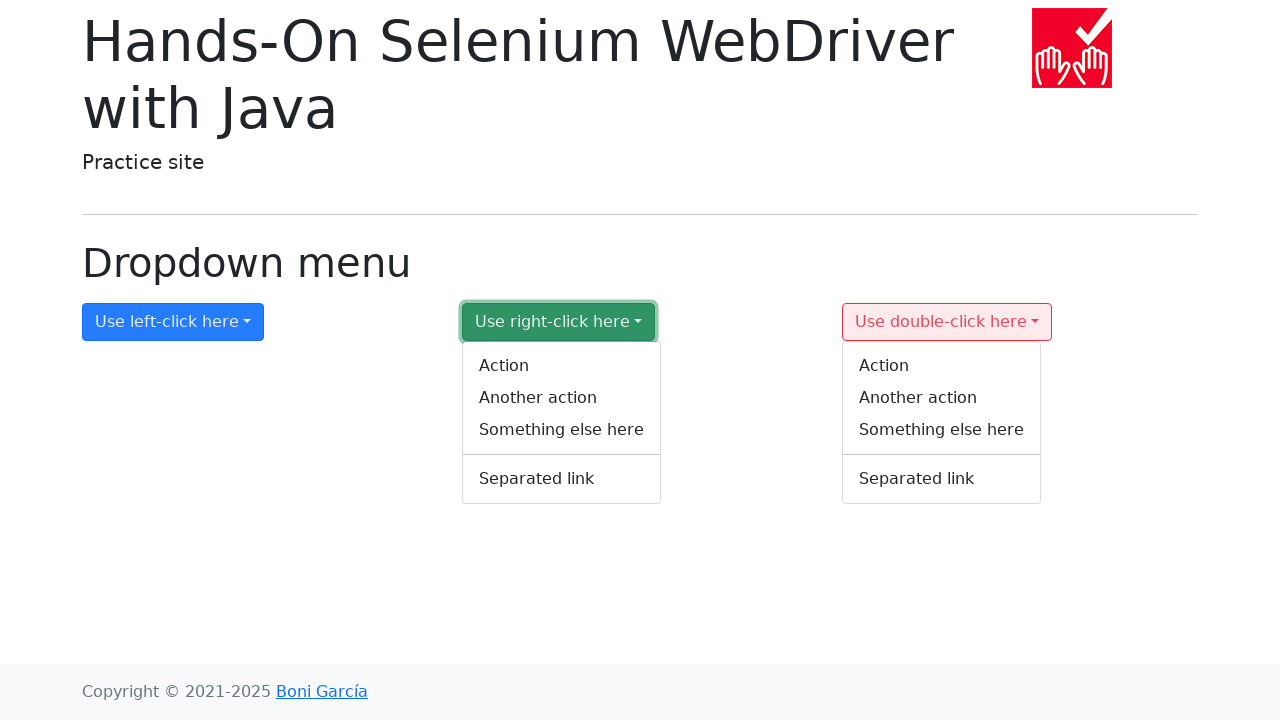

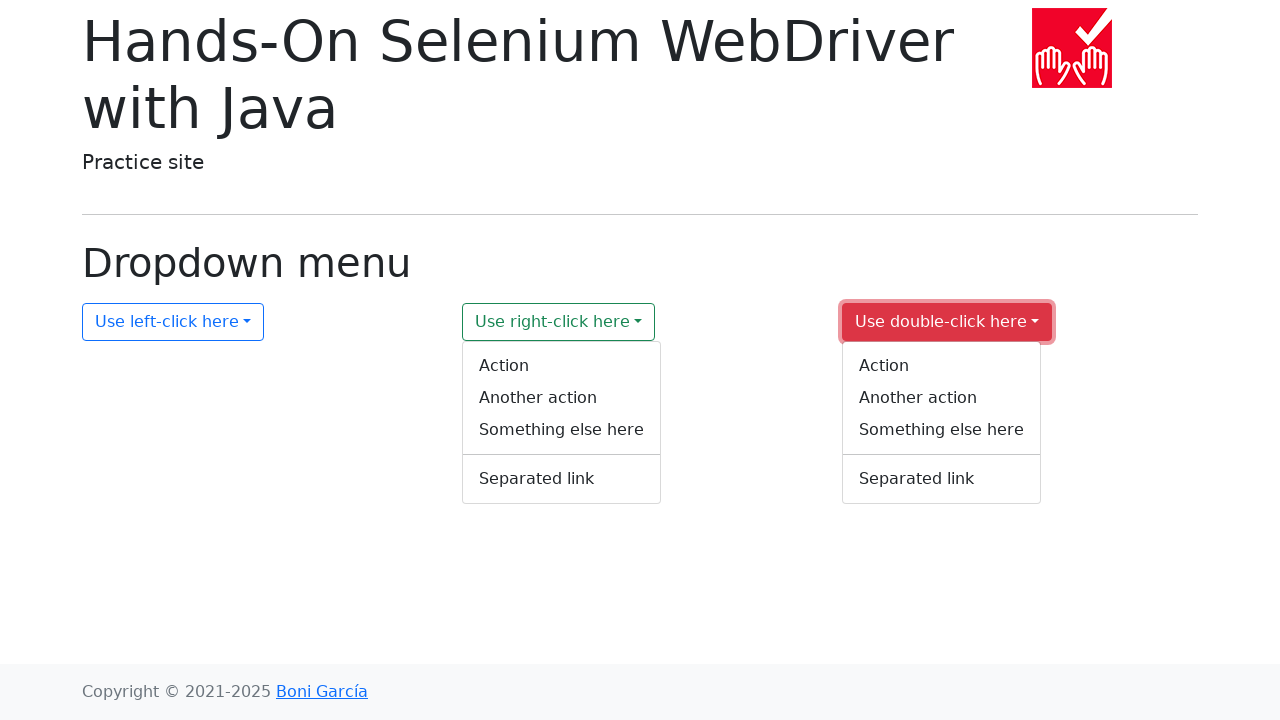